Tests browser window handling by clicking a link that opens a new window, switching between windows to verify their titles and content, and navigating back and forth between the original and new windows.

Starting URL: https://the-internet.herokuapp.com/windows

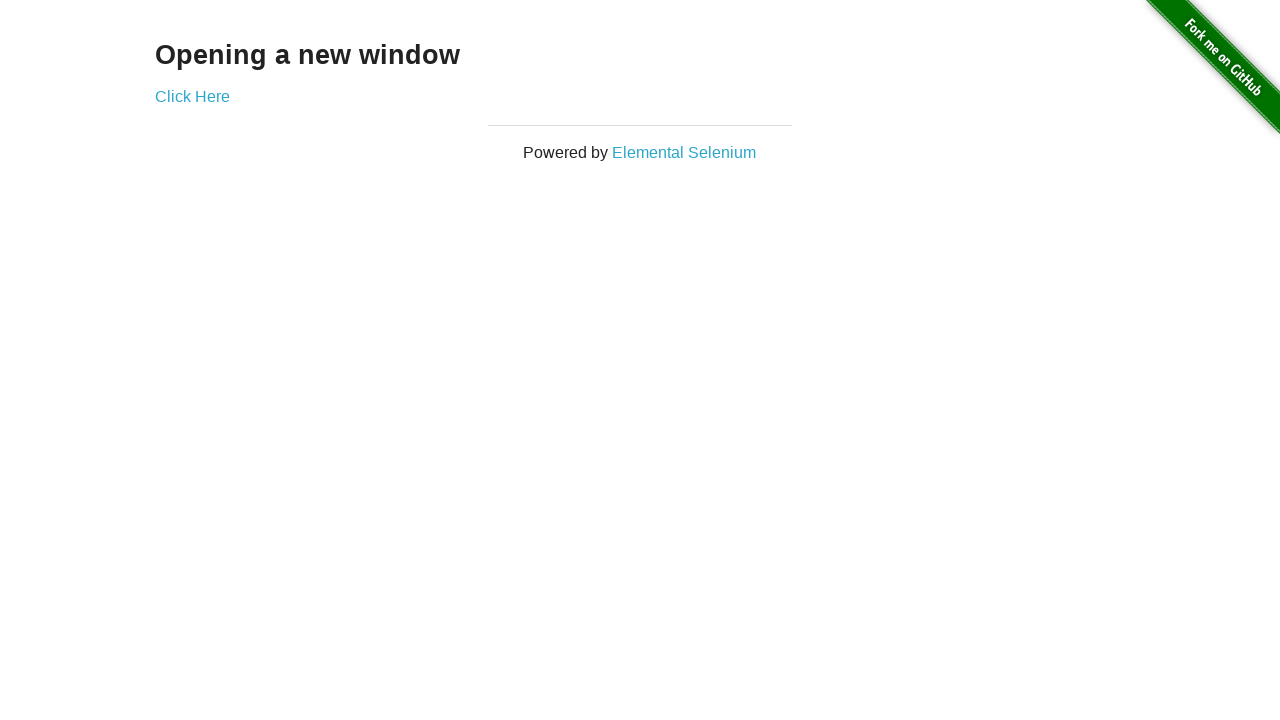

Retrieved heading text from page
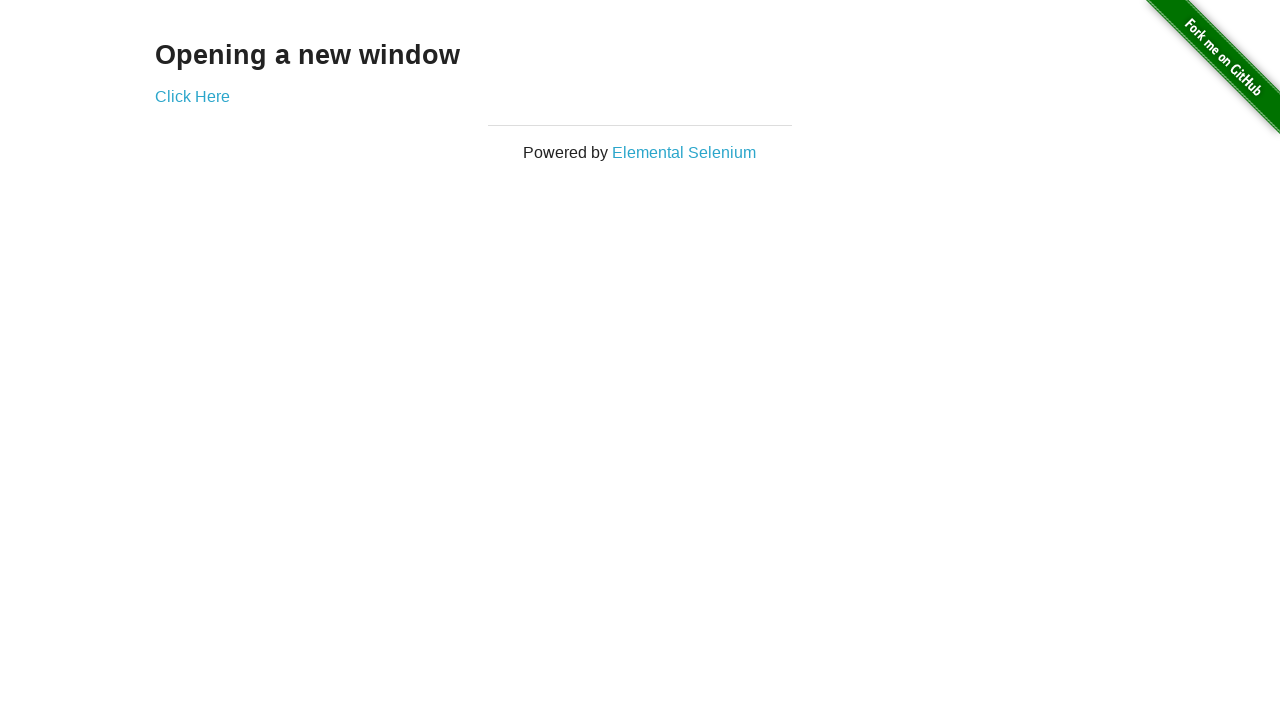

Verified heading text is 'Opening a new window'
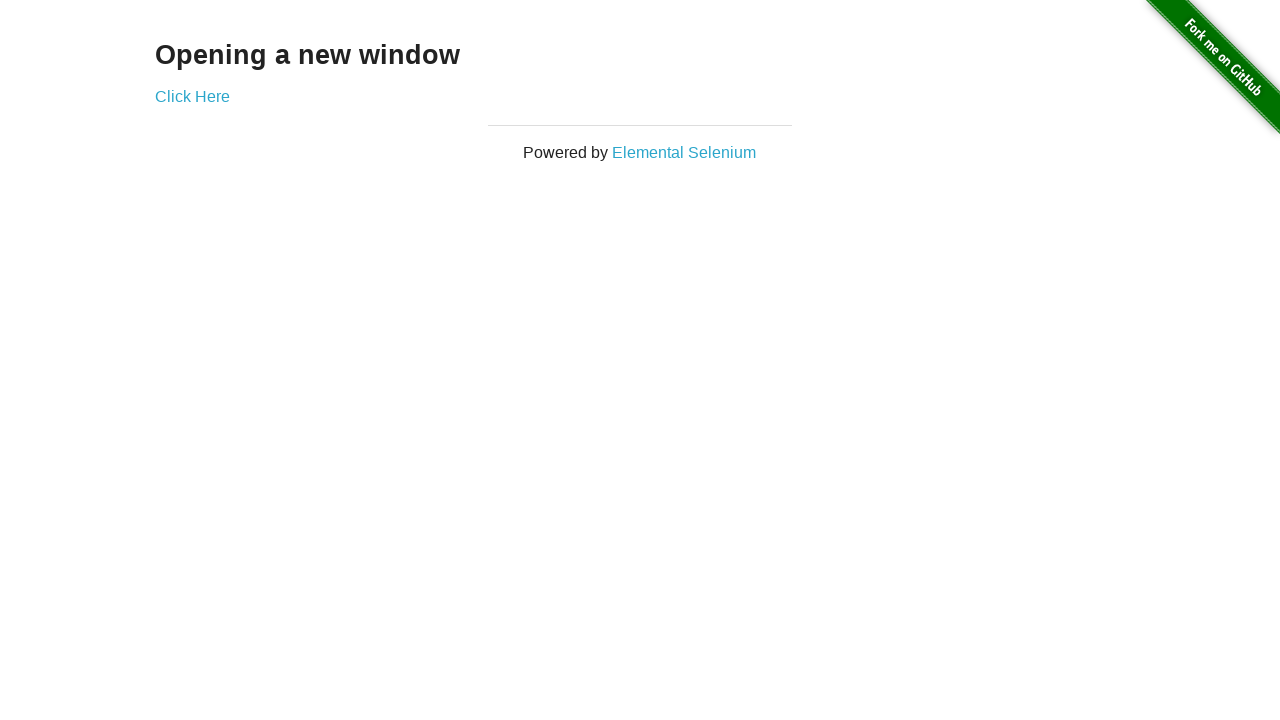

Verified page title is 'The Internet'
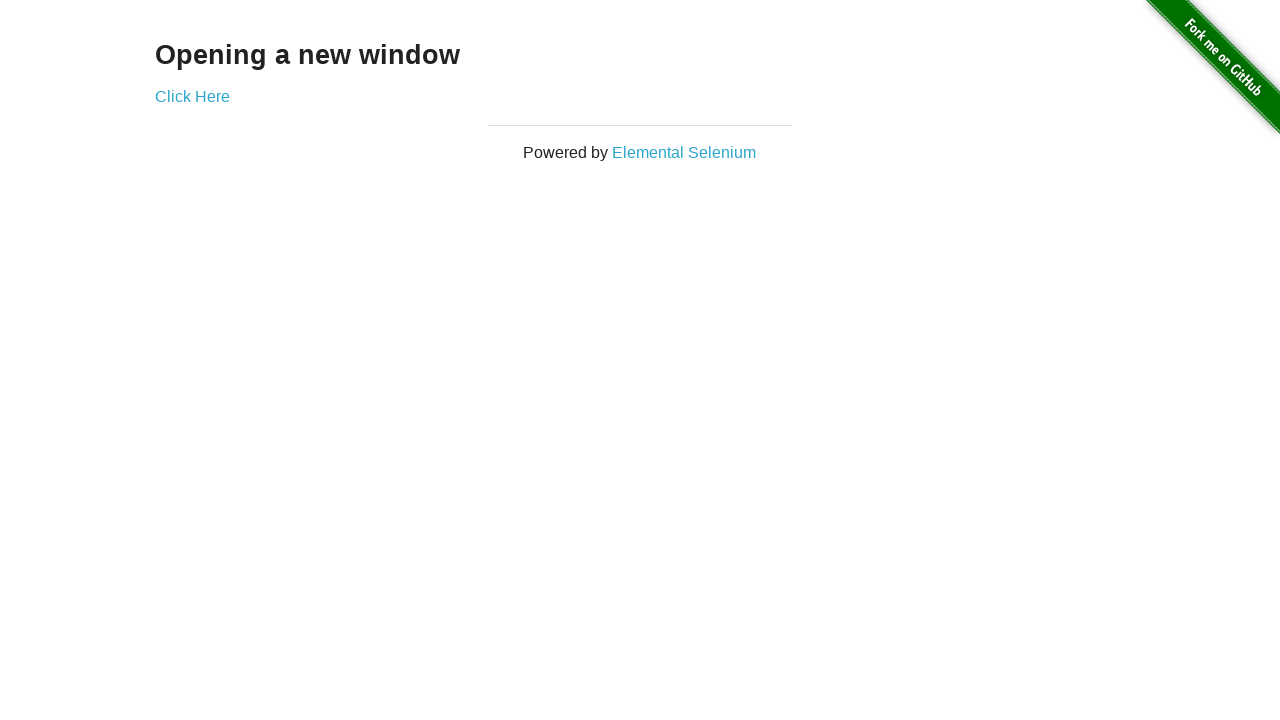

Stored reference to original page
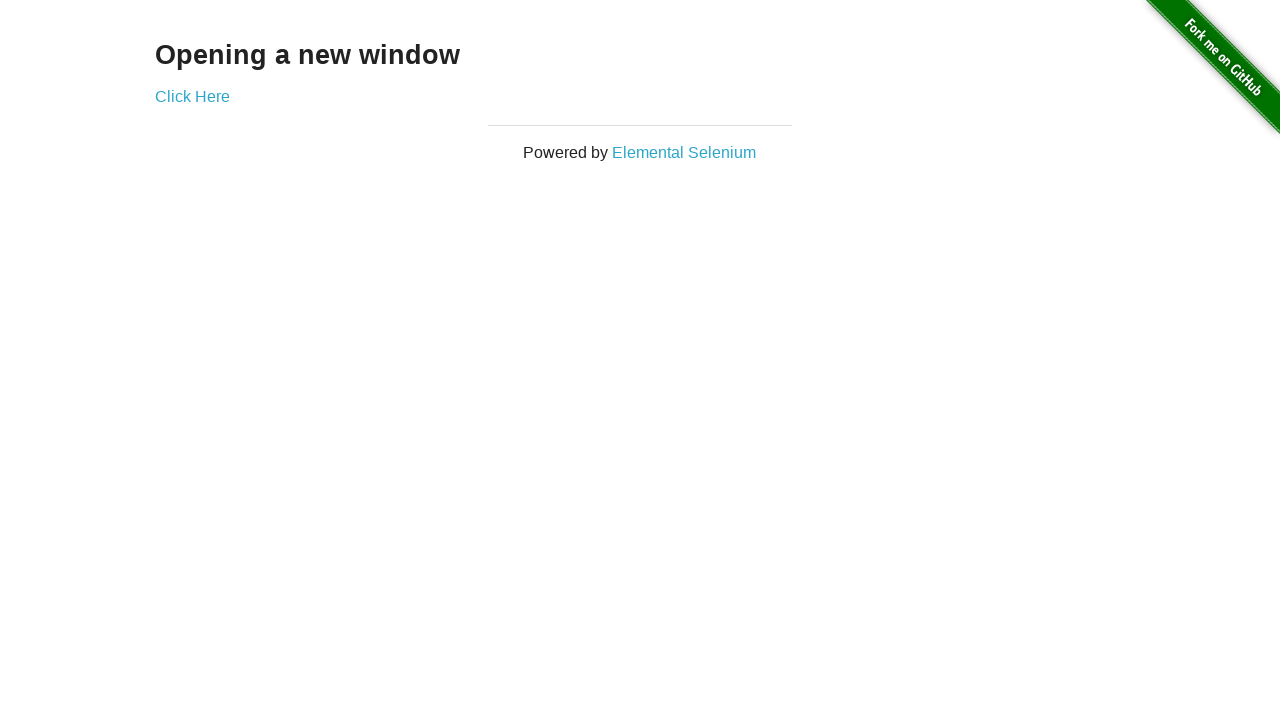

Clicked 'Click Here' link to open new window at (192, 96) on text=Click Here
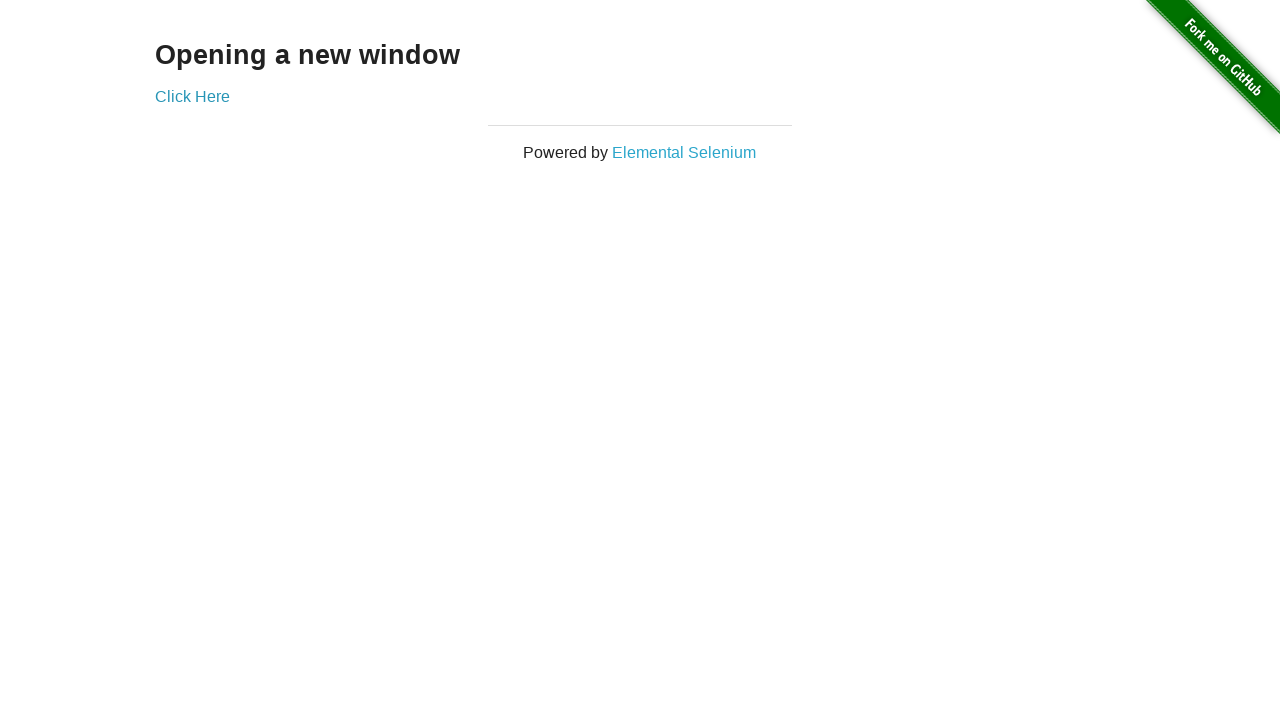

Captured new page/window reference
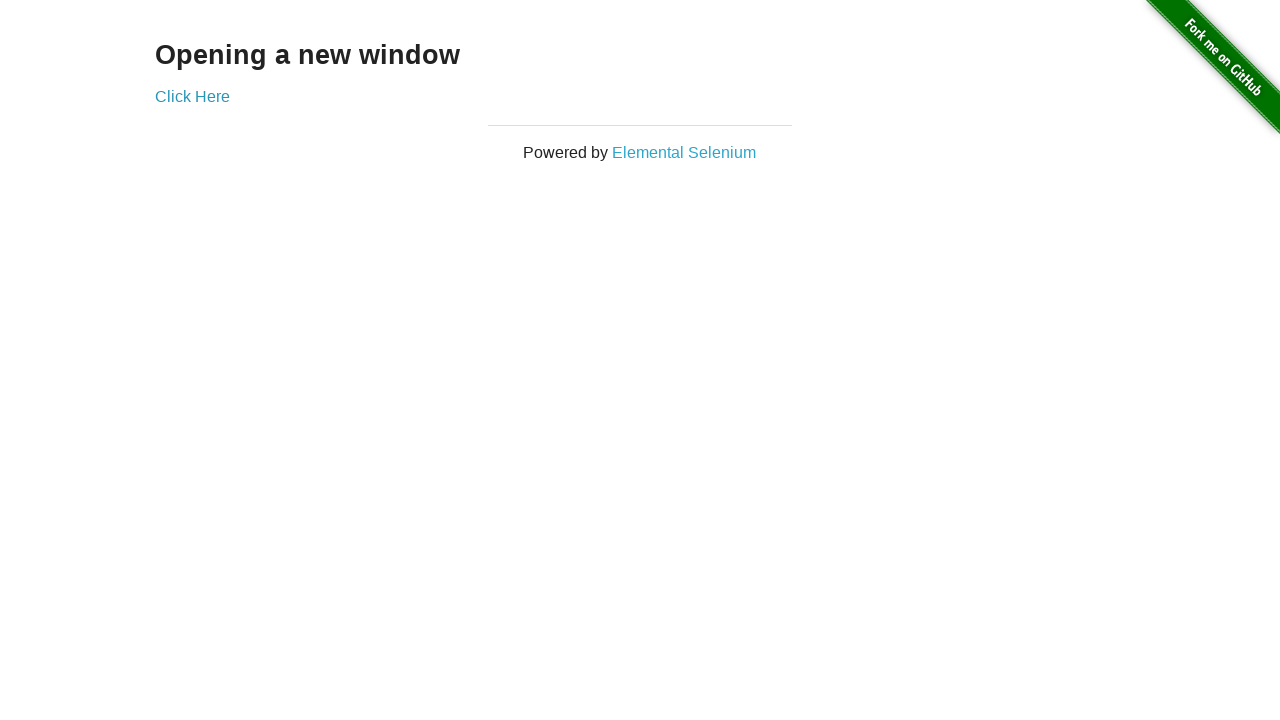

Waited for new page to load
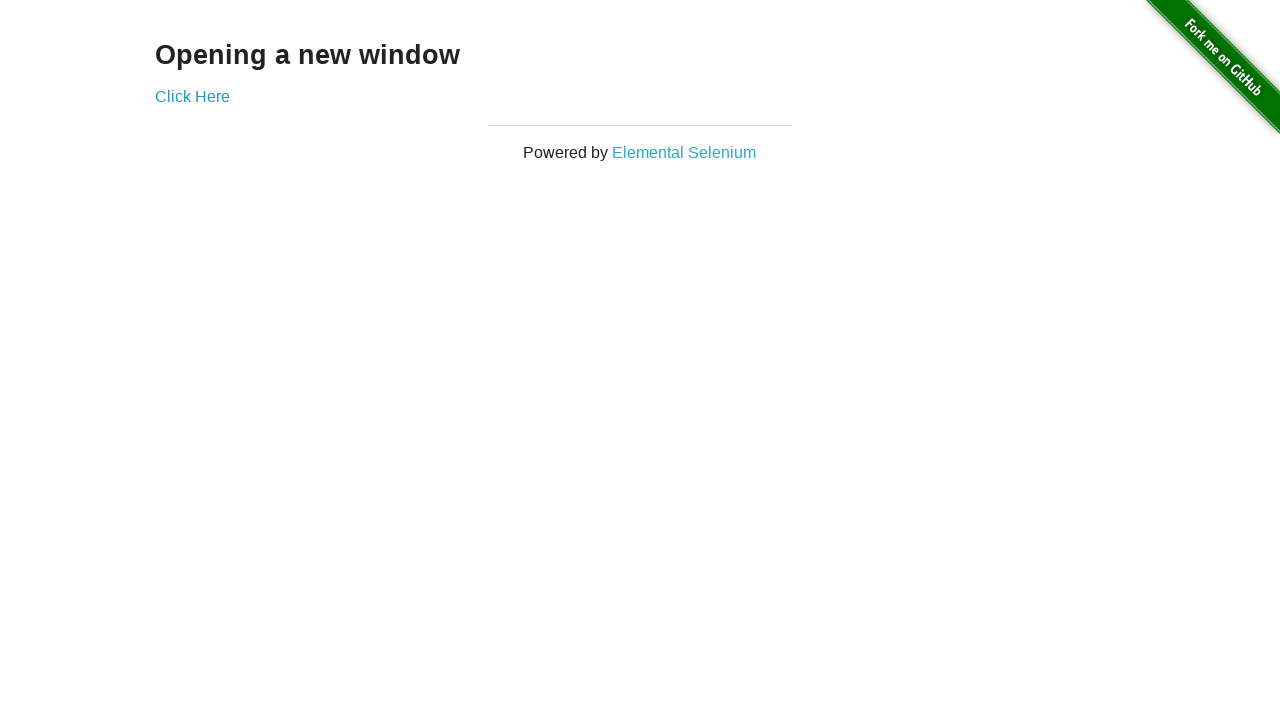

Verified new window title is 'New Window'
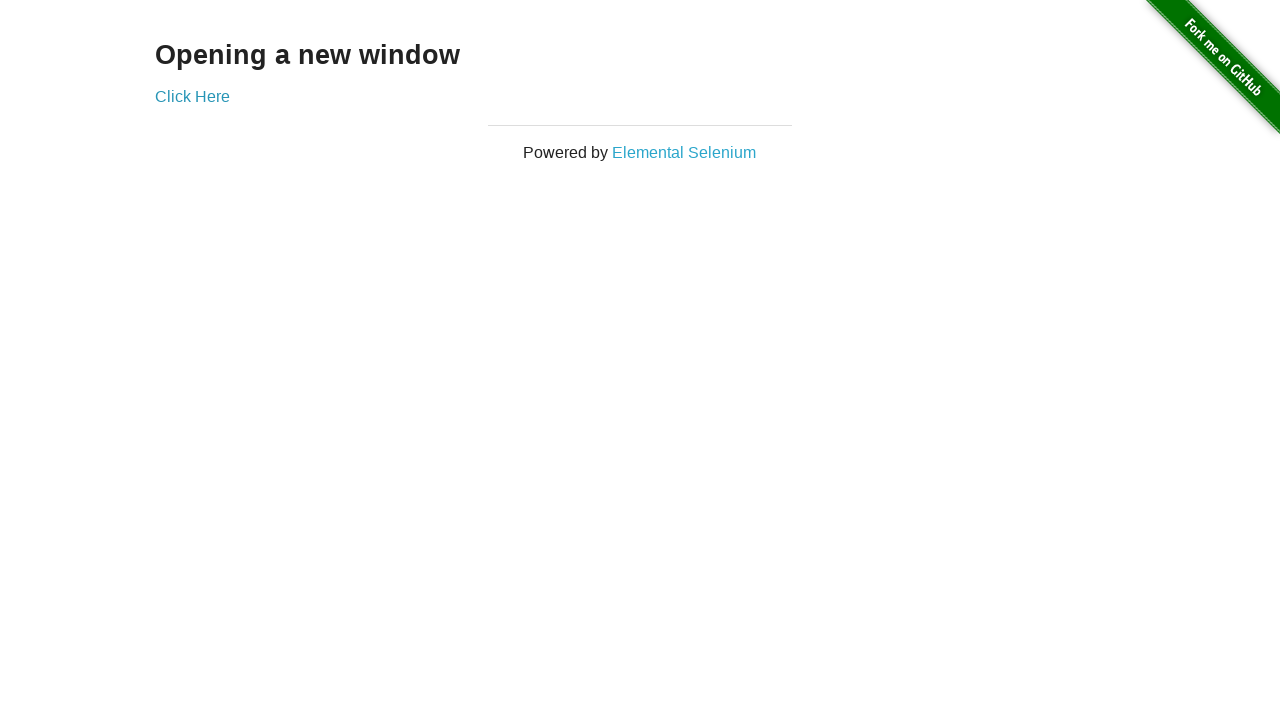

Retrieved heading text from new window
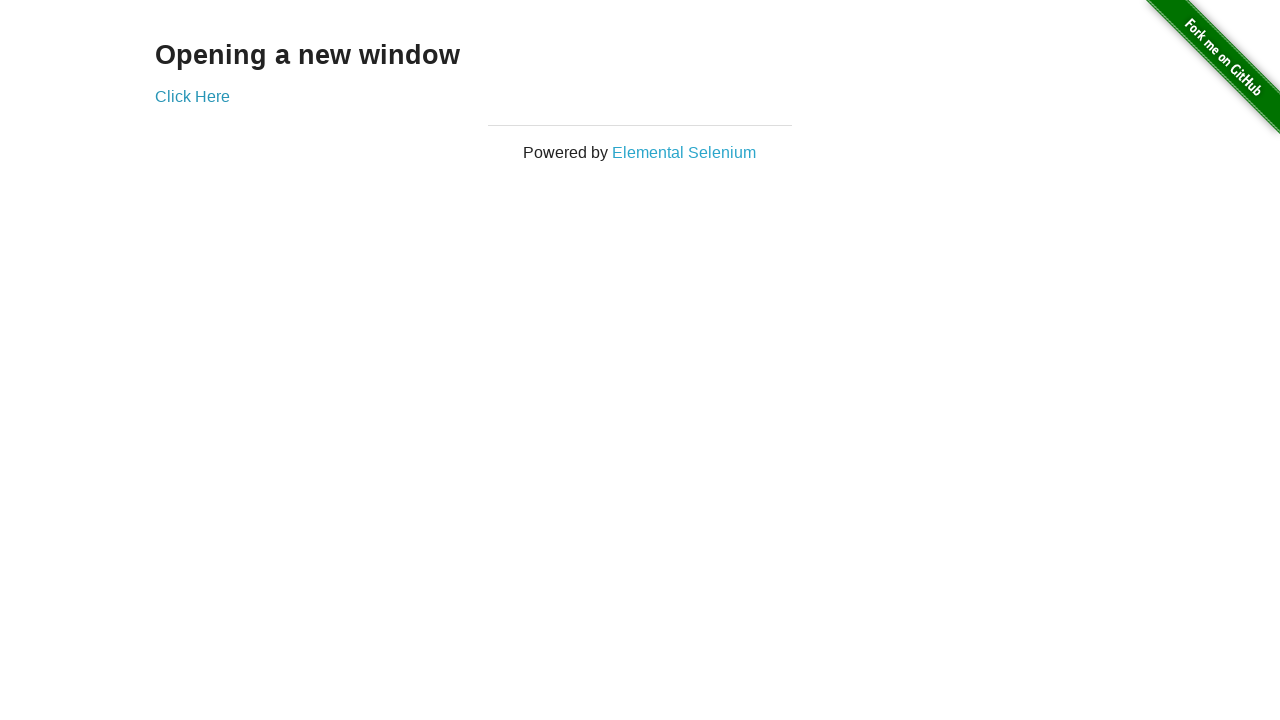

Verified new window heading text is 'New Window'
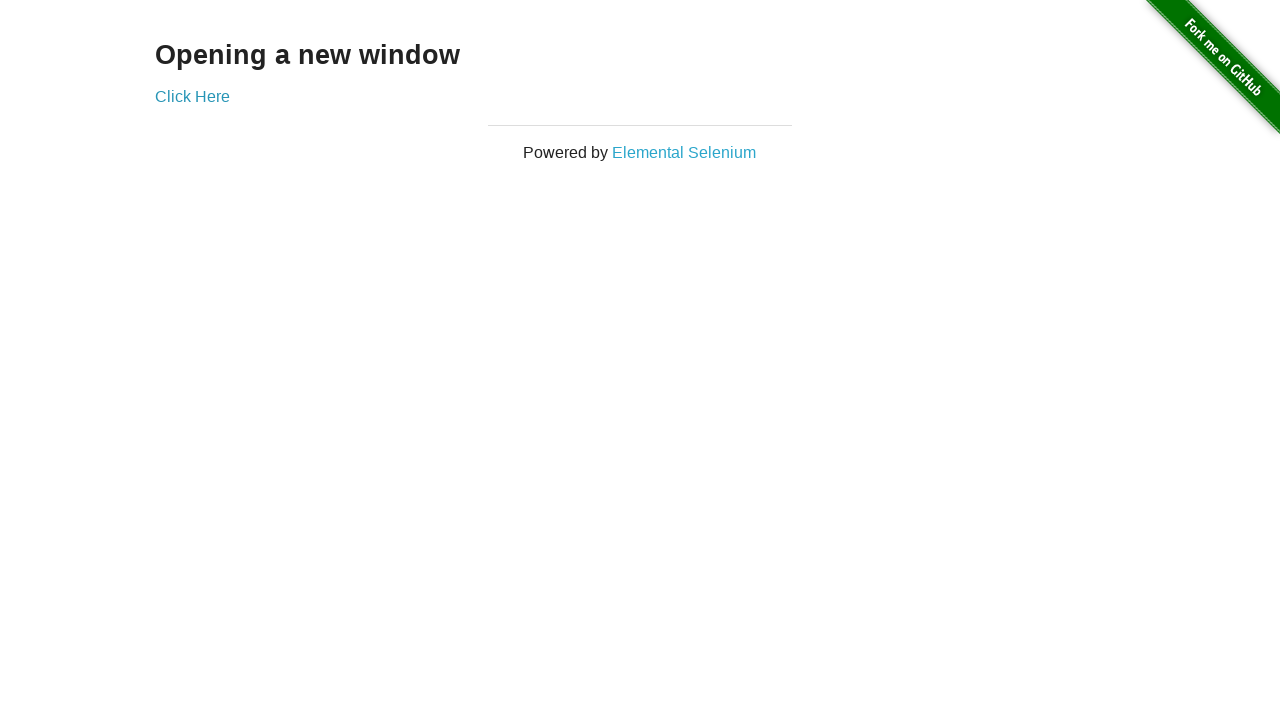

Switched to original window
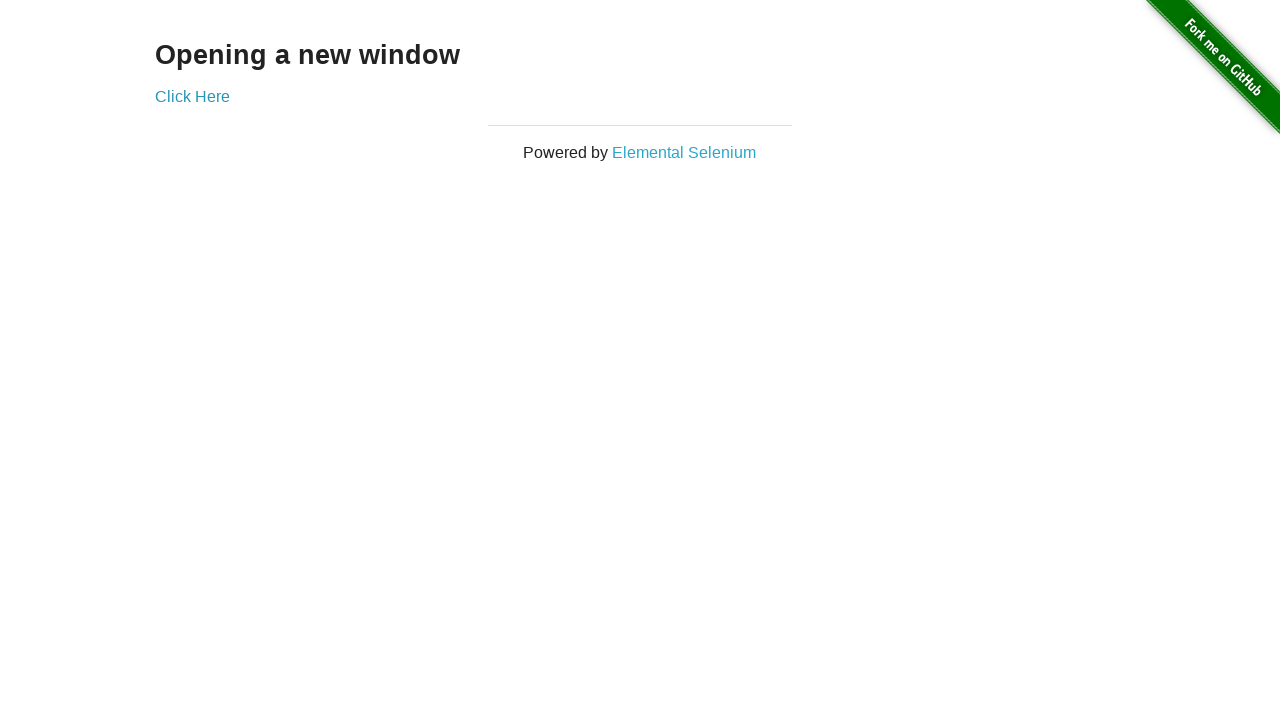

Verified original window title is 'The Internet'
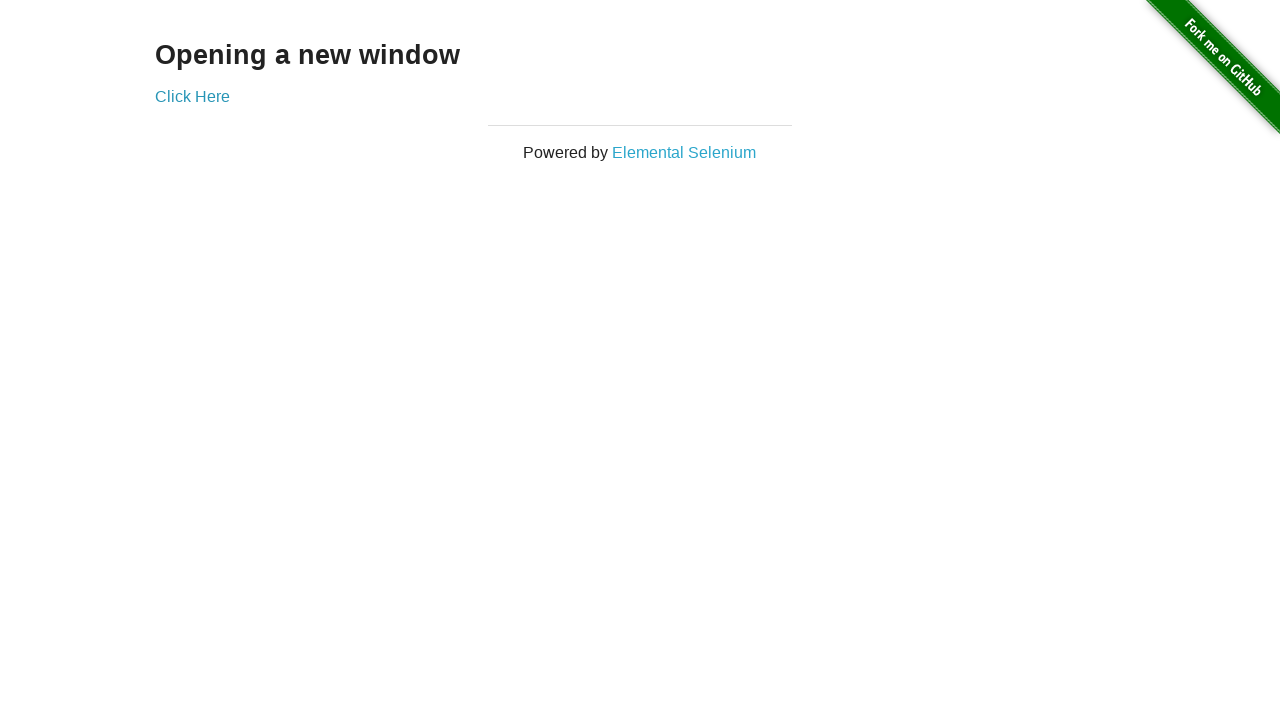

Switched to new window
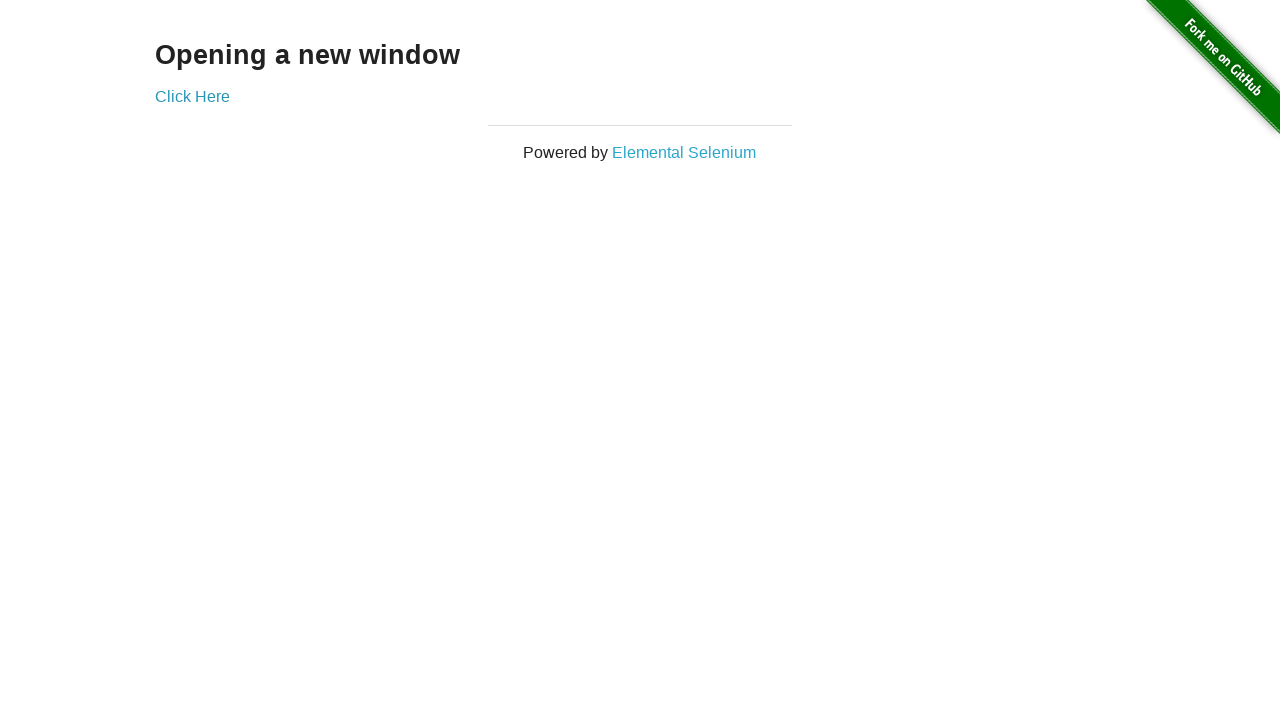

Switched back to original window
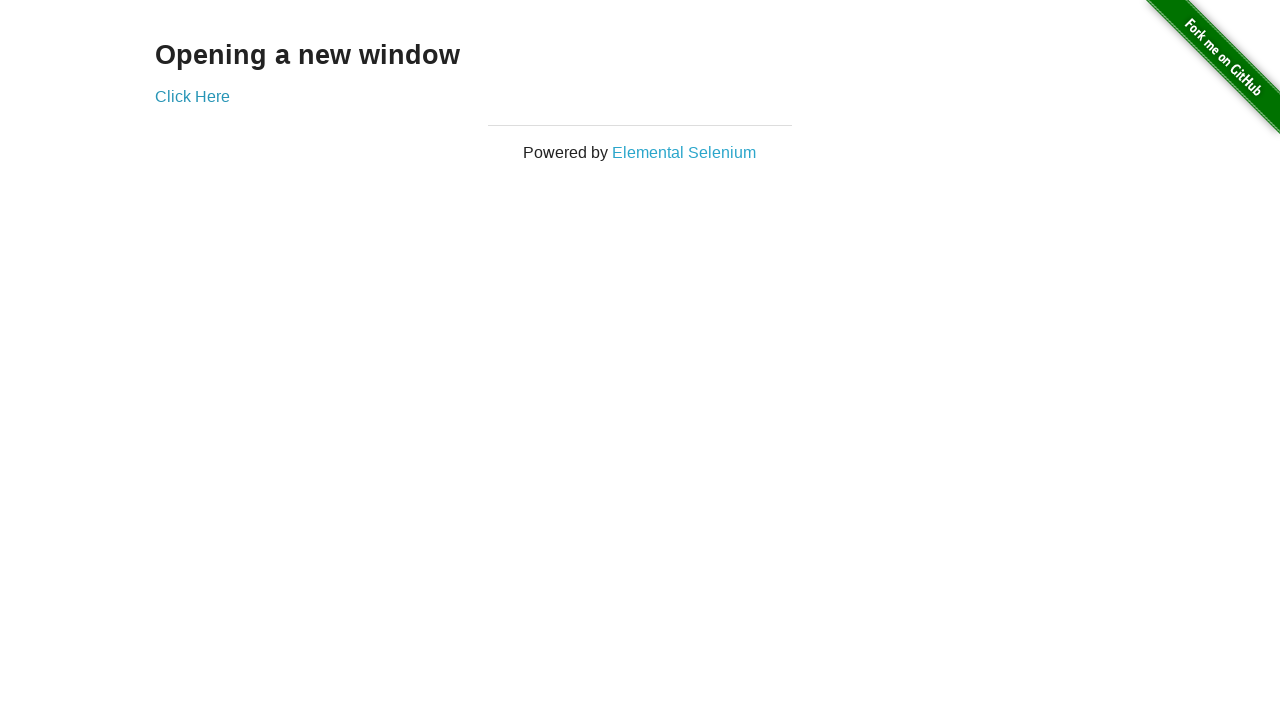

Switched to new window again
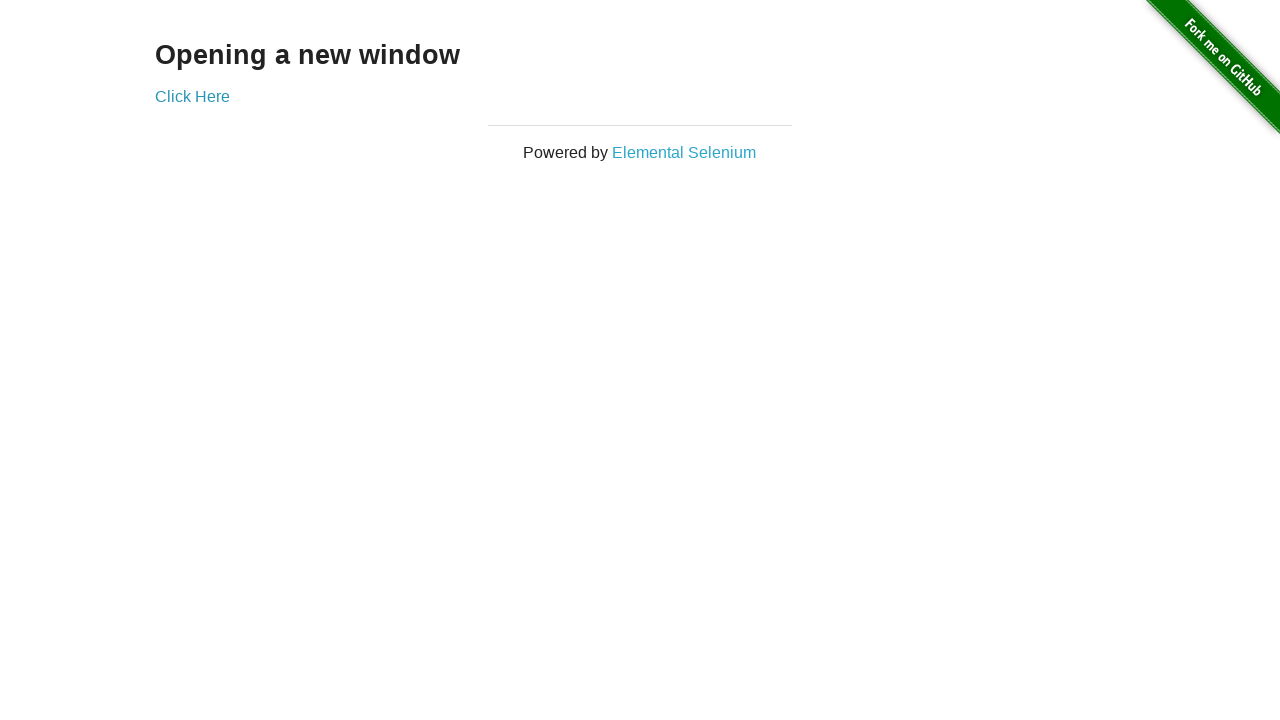

Switched back to original window again
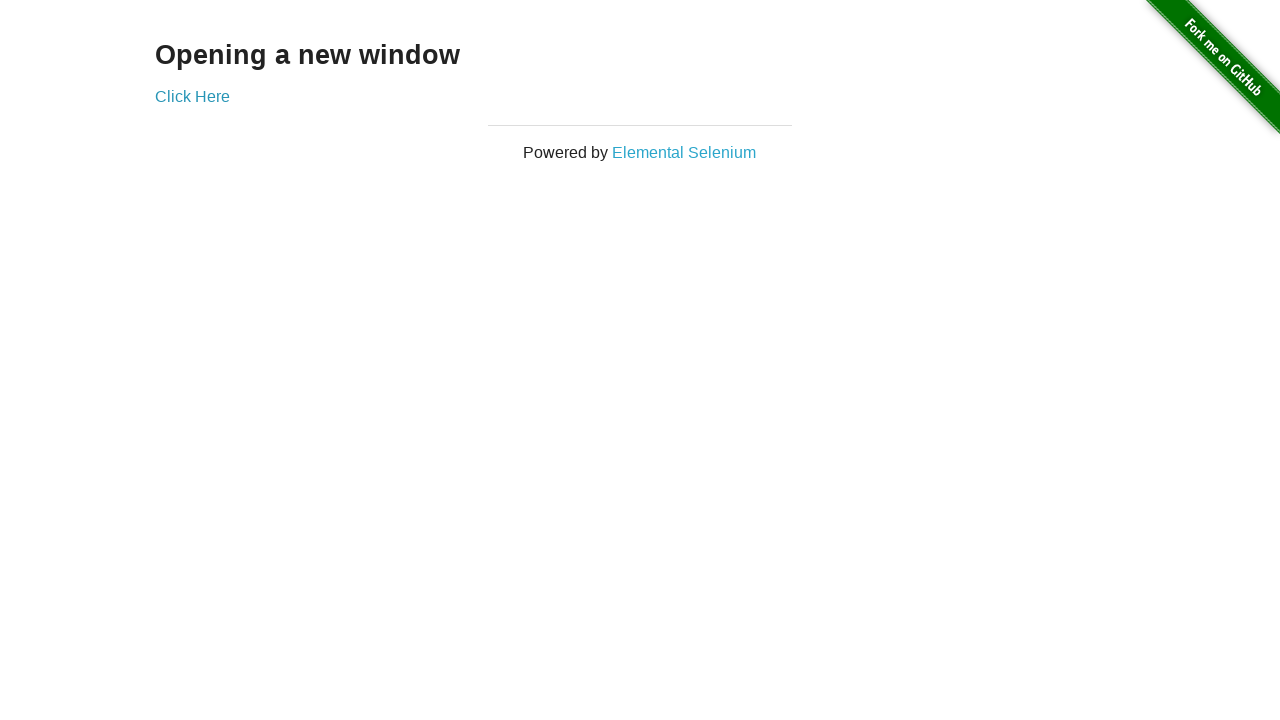

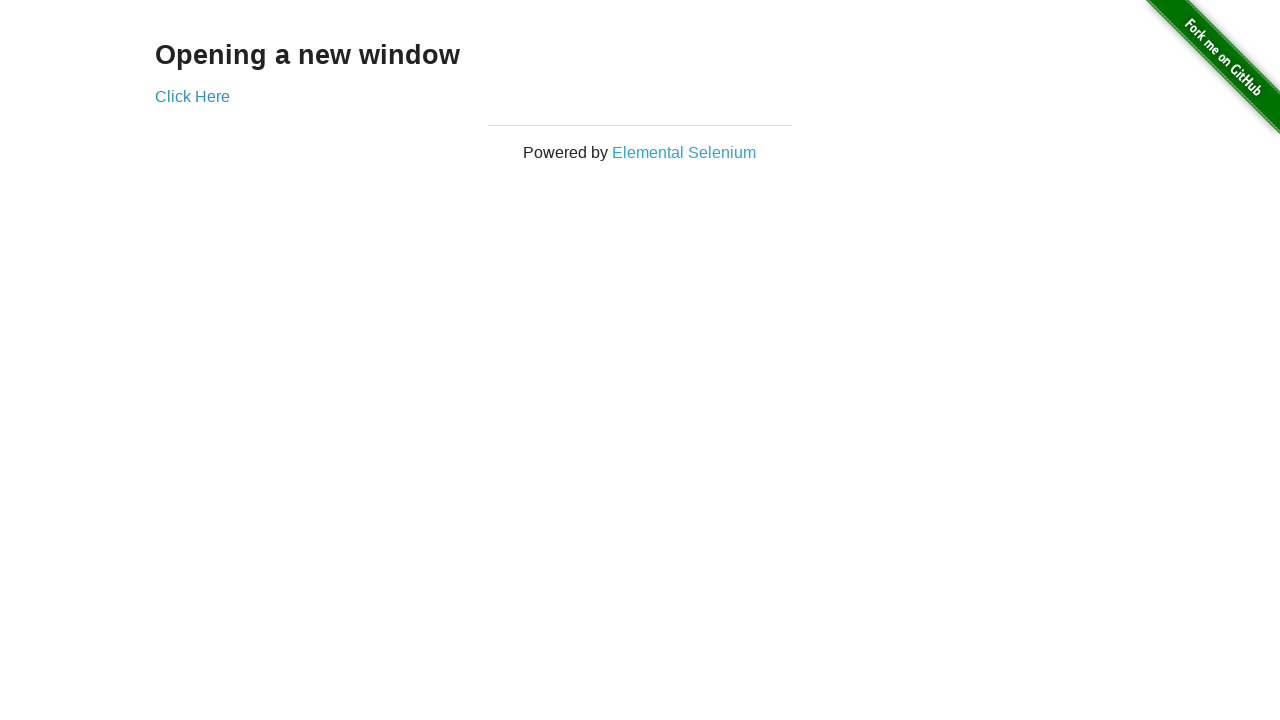